Tests various UI interactions on a practice automation page including hiding/showing text elements, handling confirmation dialogs, hovering over elements, and interacting with content inside an iframe

Starting URL: https://www.rahulshettyacademy.com/AutomationPractice/

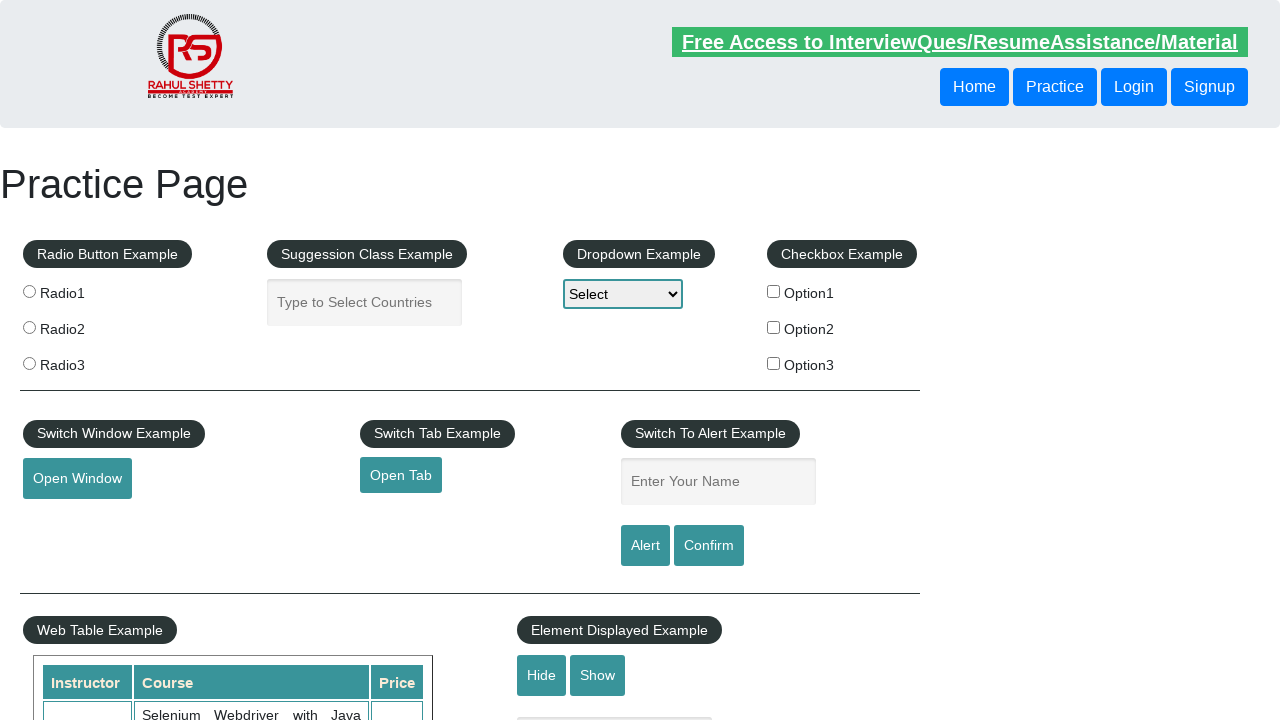

Verified text element is initially visible
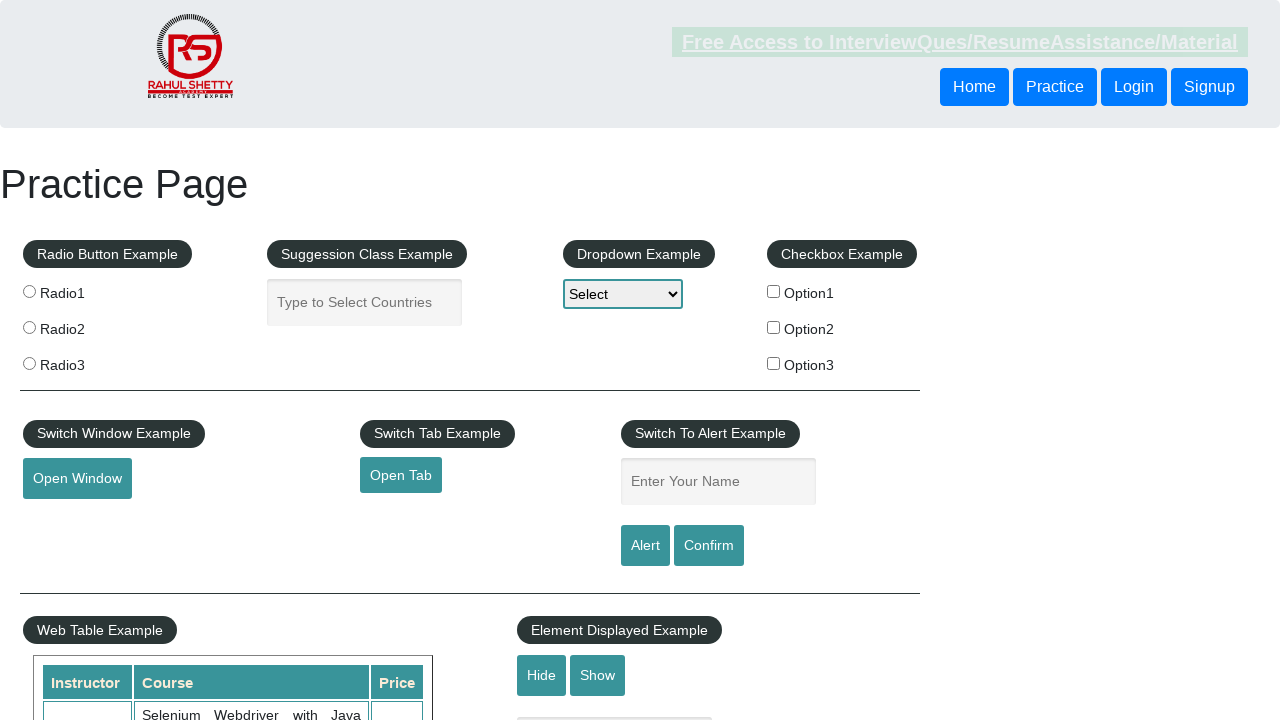

Clicked hide button to hide text element at (542, 675) on #hide-textbox
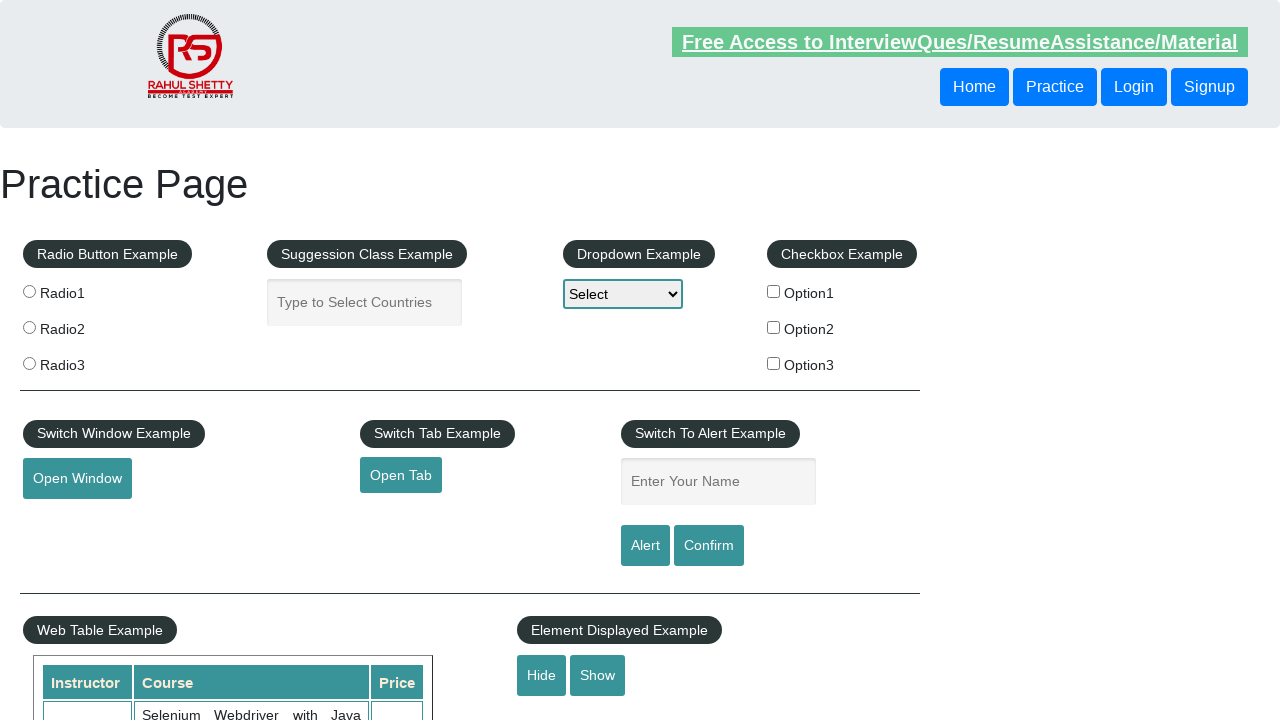

Verified text element is now hidden
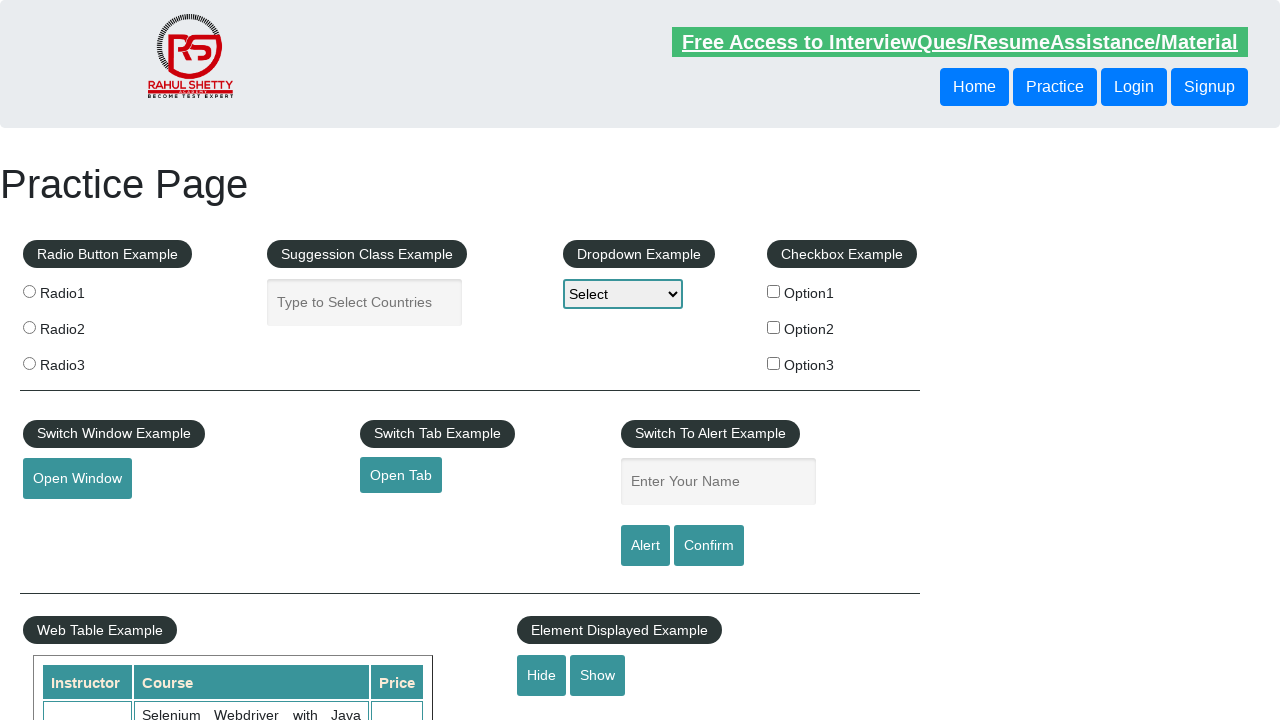

Set up dialog handler to accept dialogs
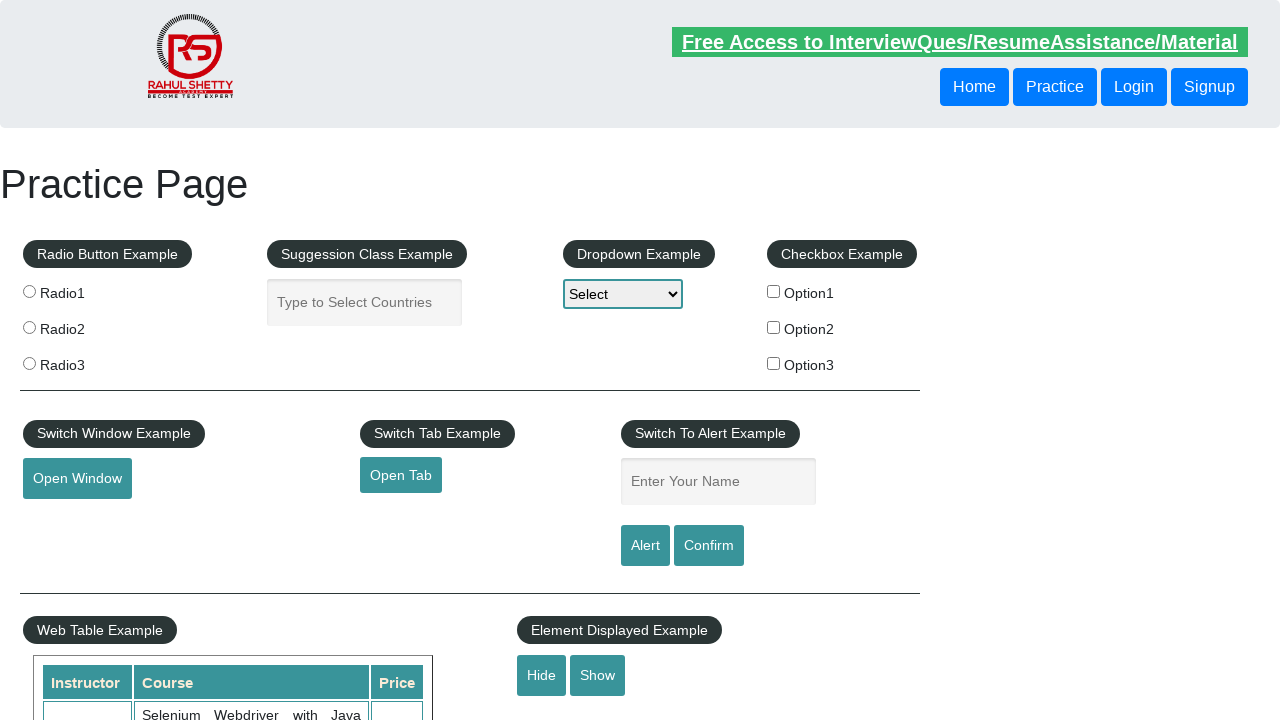

Clicked confirm button to trigger dialog at (709, 546) on #confirmbtn
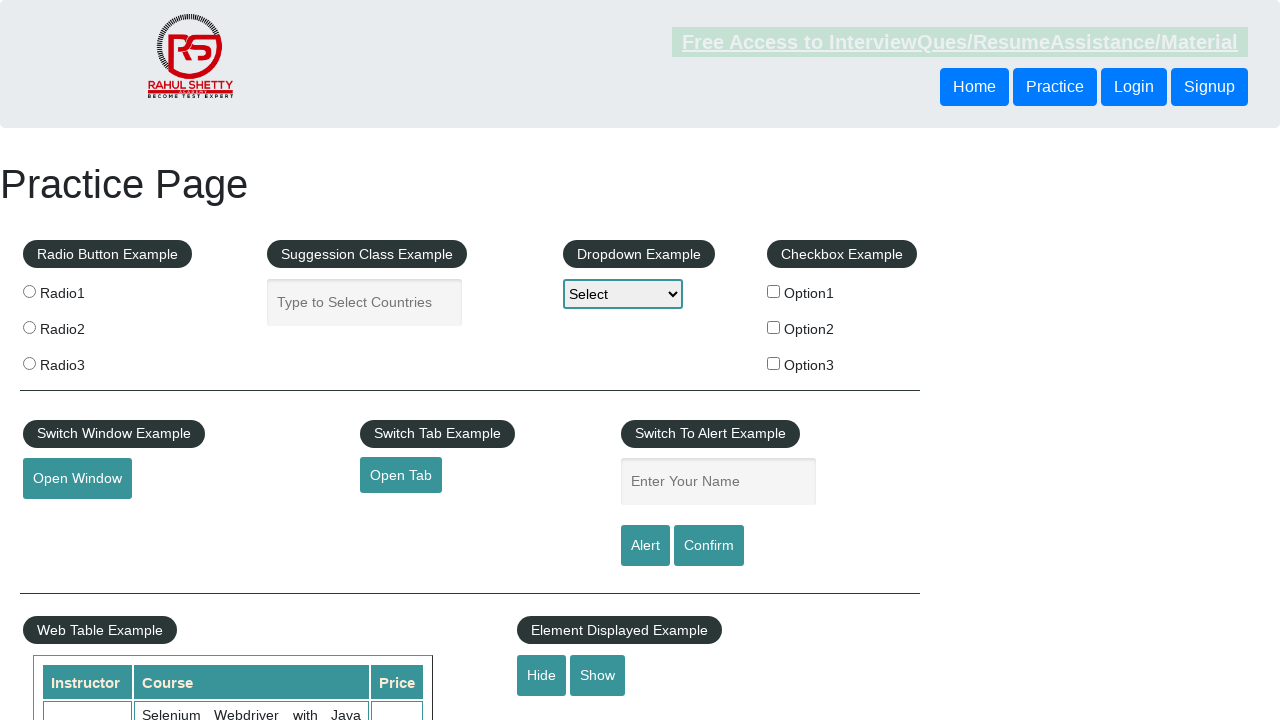

Hovered over mouse hover element at (83, 361) on #mousehover
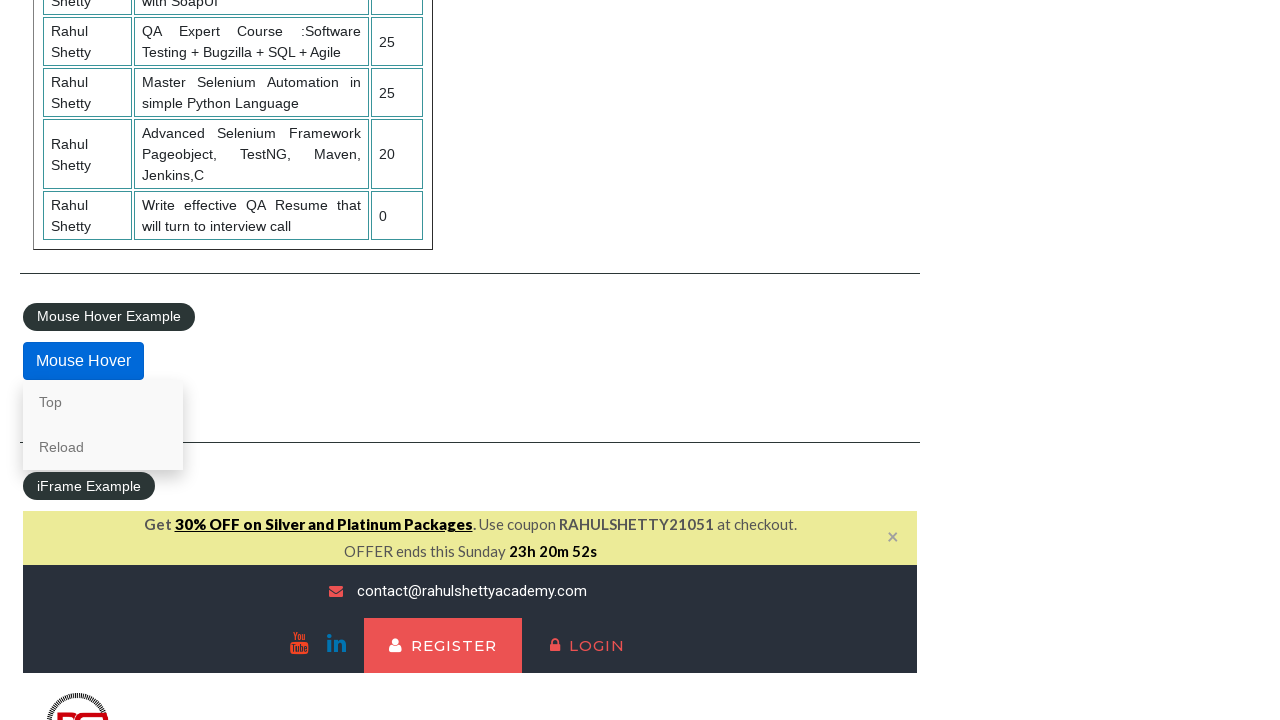

Located iframe with ID 'courses-iframe'
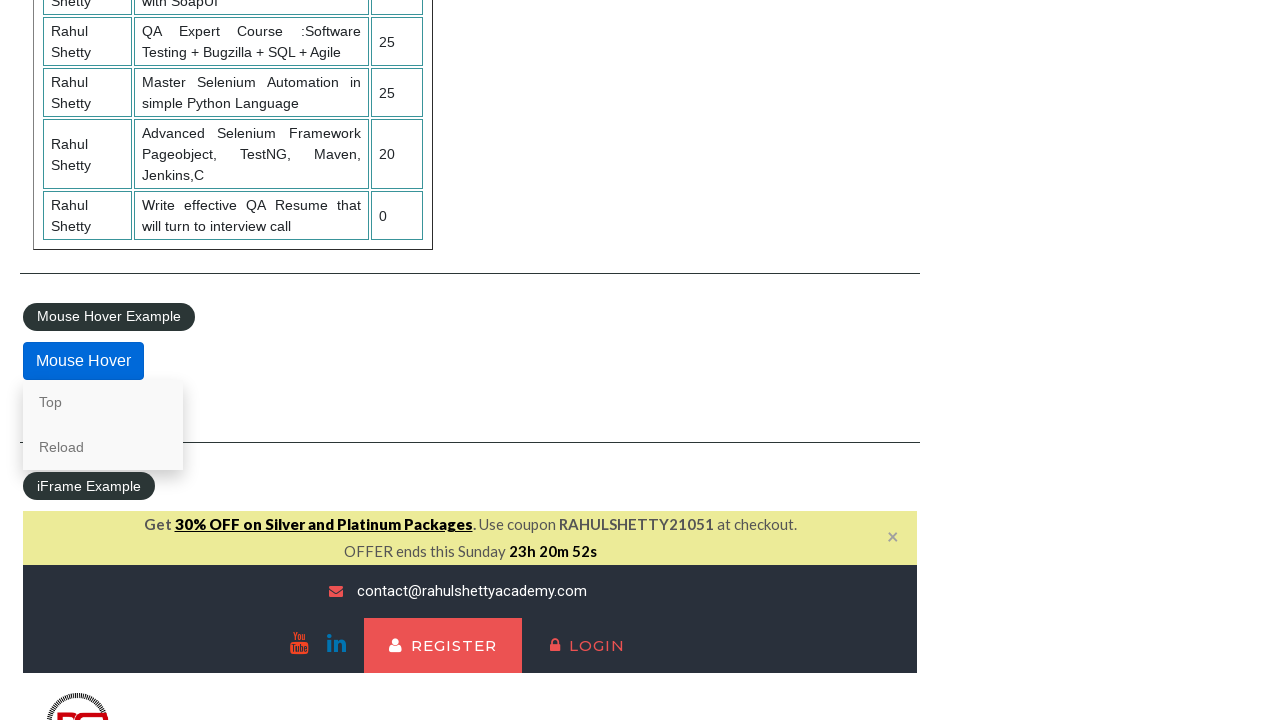

Clicked lifetime access link inside iframe at (307, 360) on #courses-iframe >> internal:control=enter-frame >> li a[href*='lifetime-access']
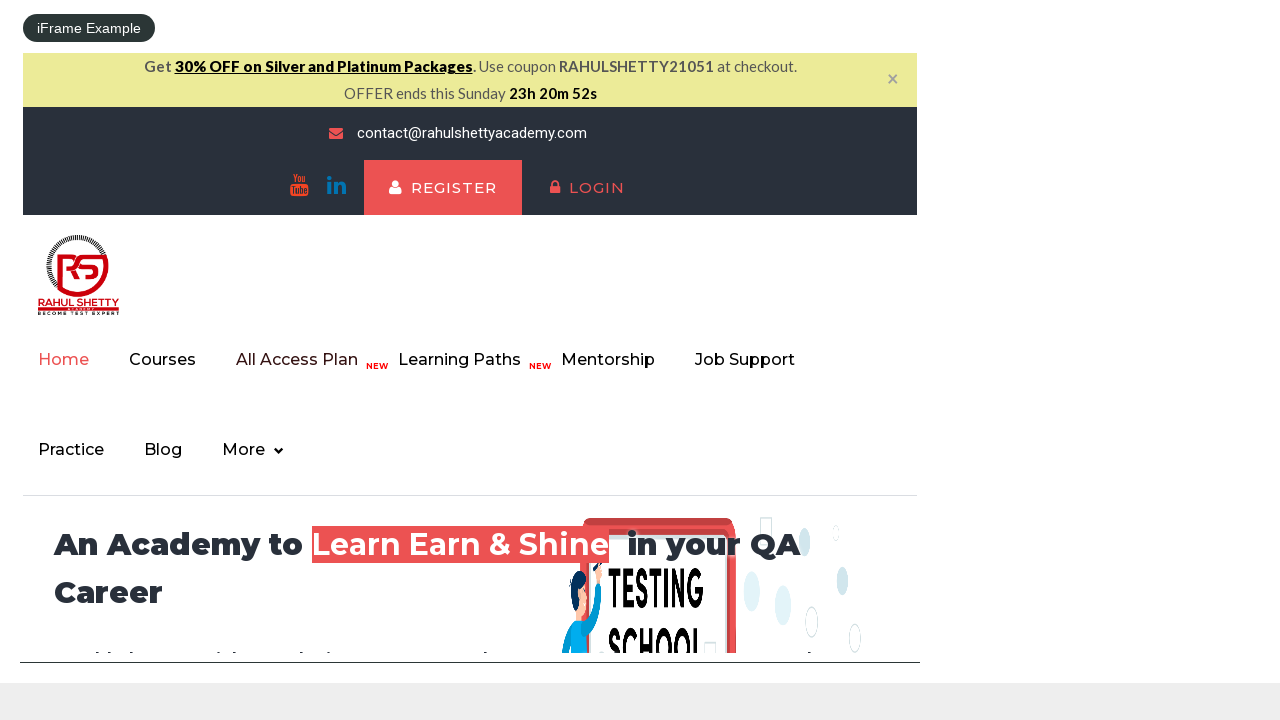

Waited for text heading element to be available in iframe
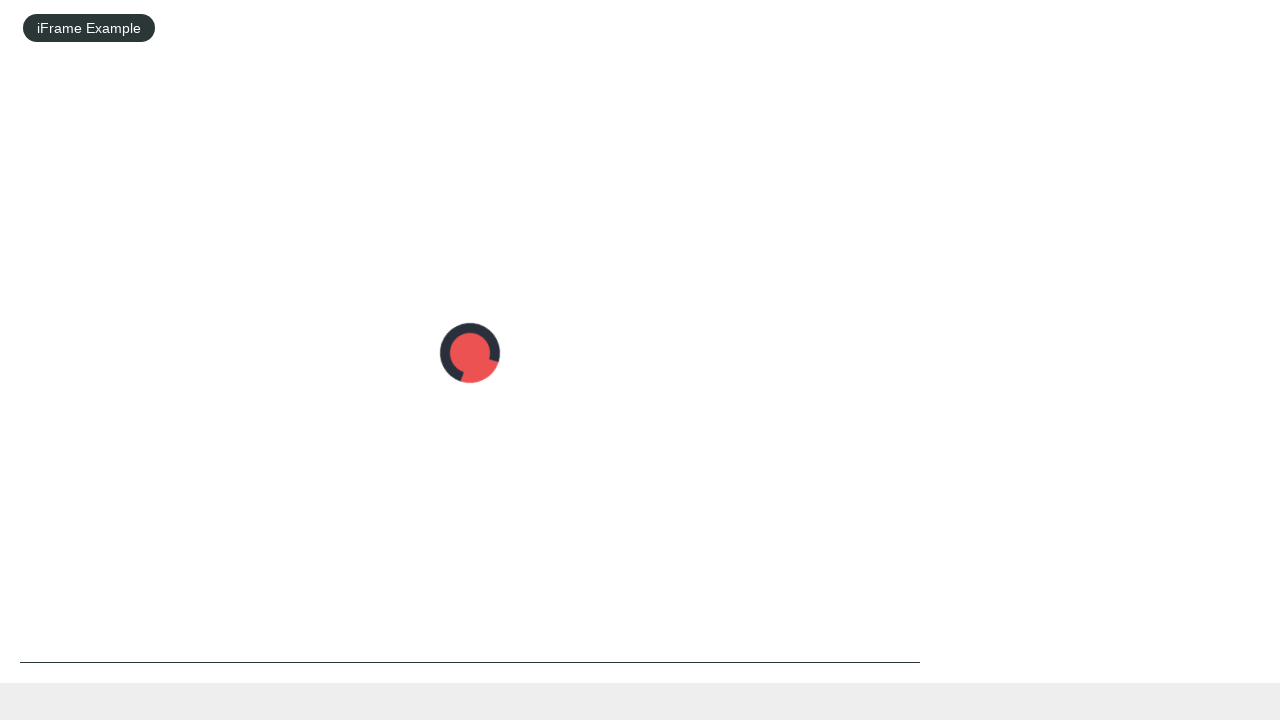

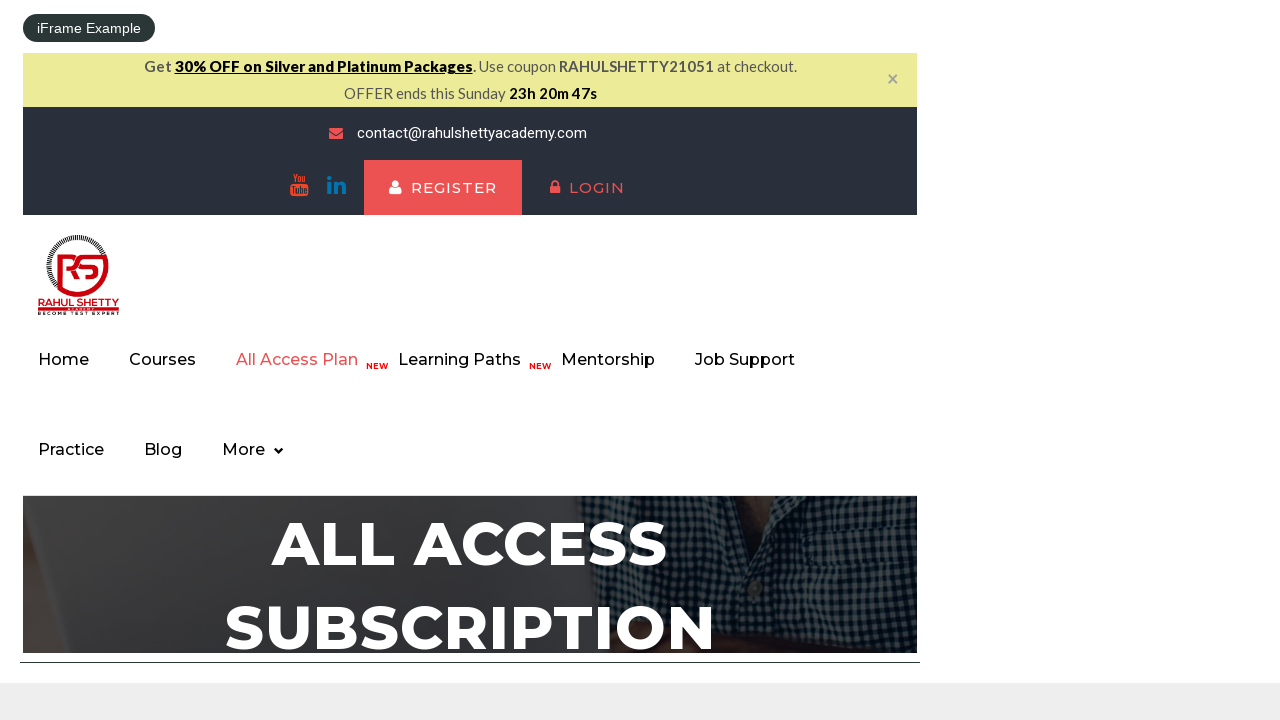